Verifies the homepage contains the logo image, correct header title "Teton Idaho", subtitle "Chamber of Commerce", and page title "Teton Idaho CoC"

Starting URL: https://anthonb711.github.io/cse270-teton/

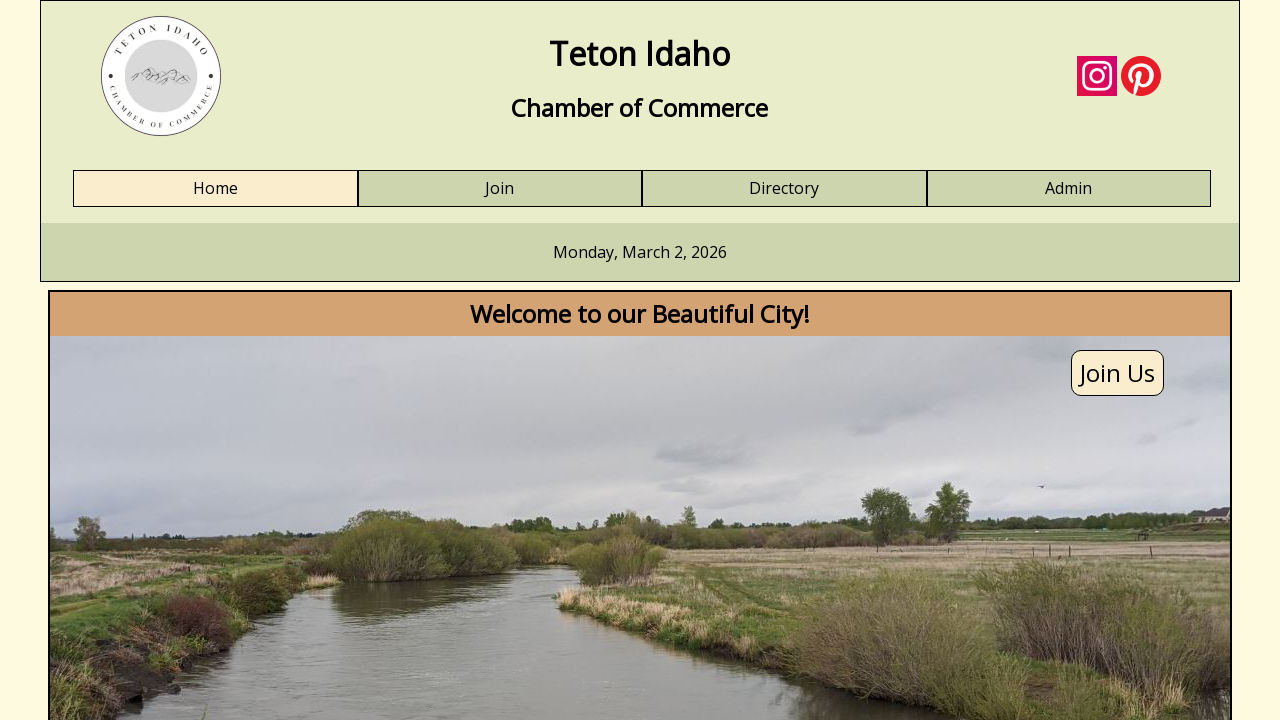

Set viewport size to 1659x1085
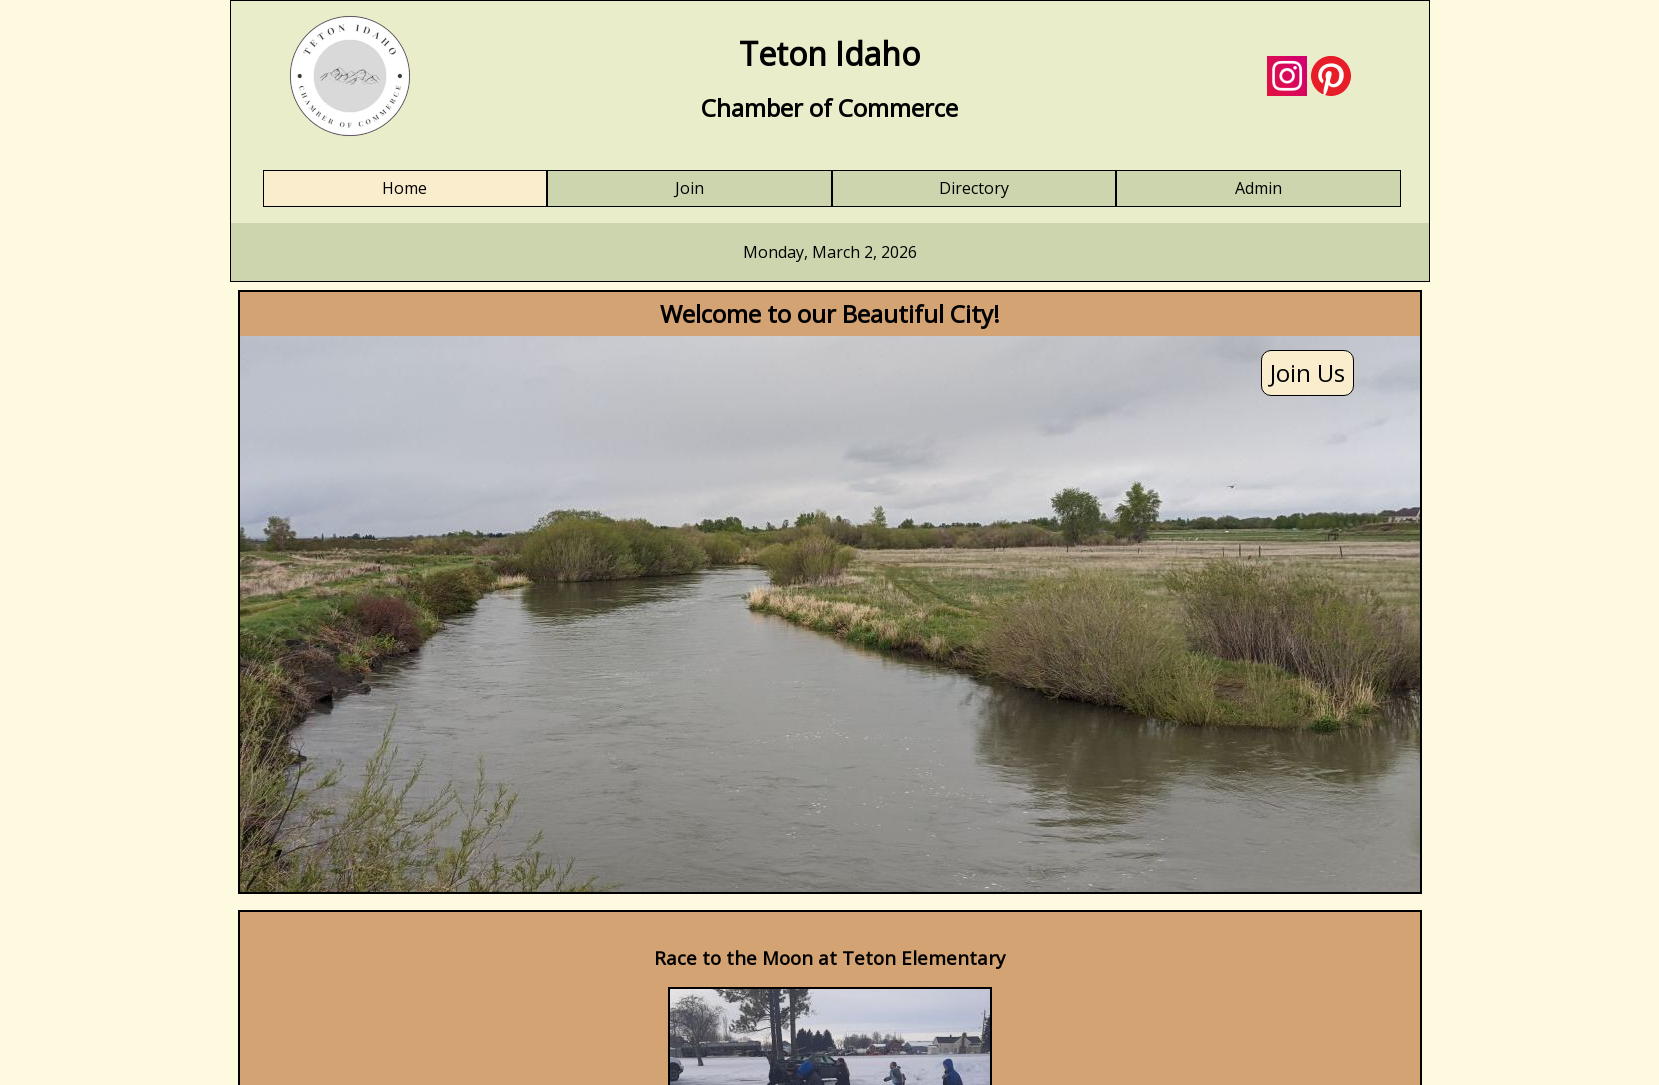

Verified logo image is present in header
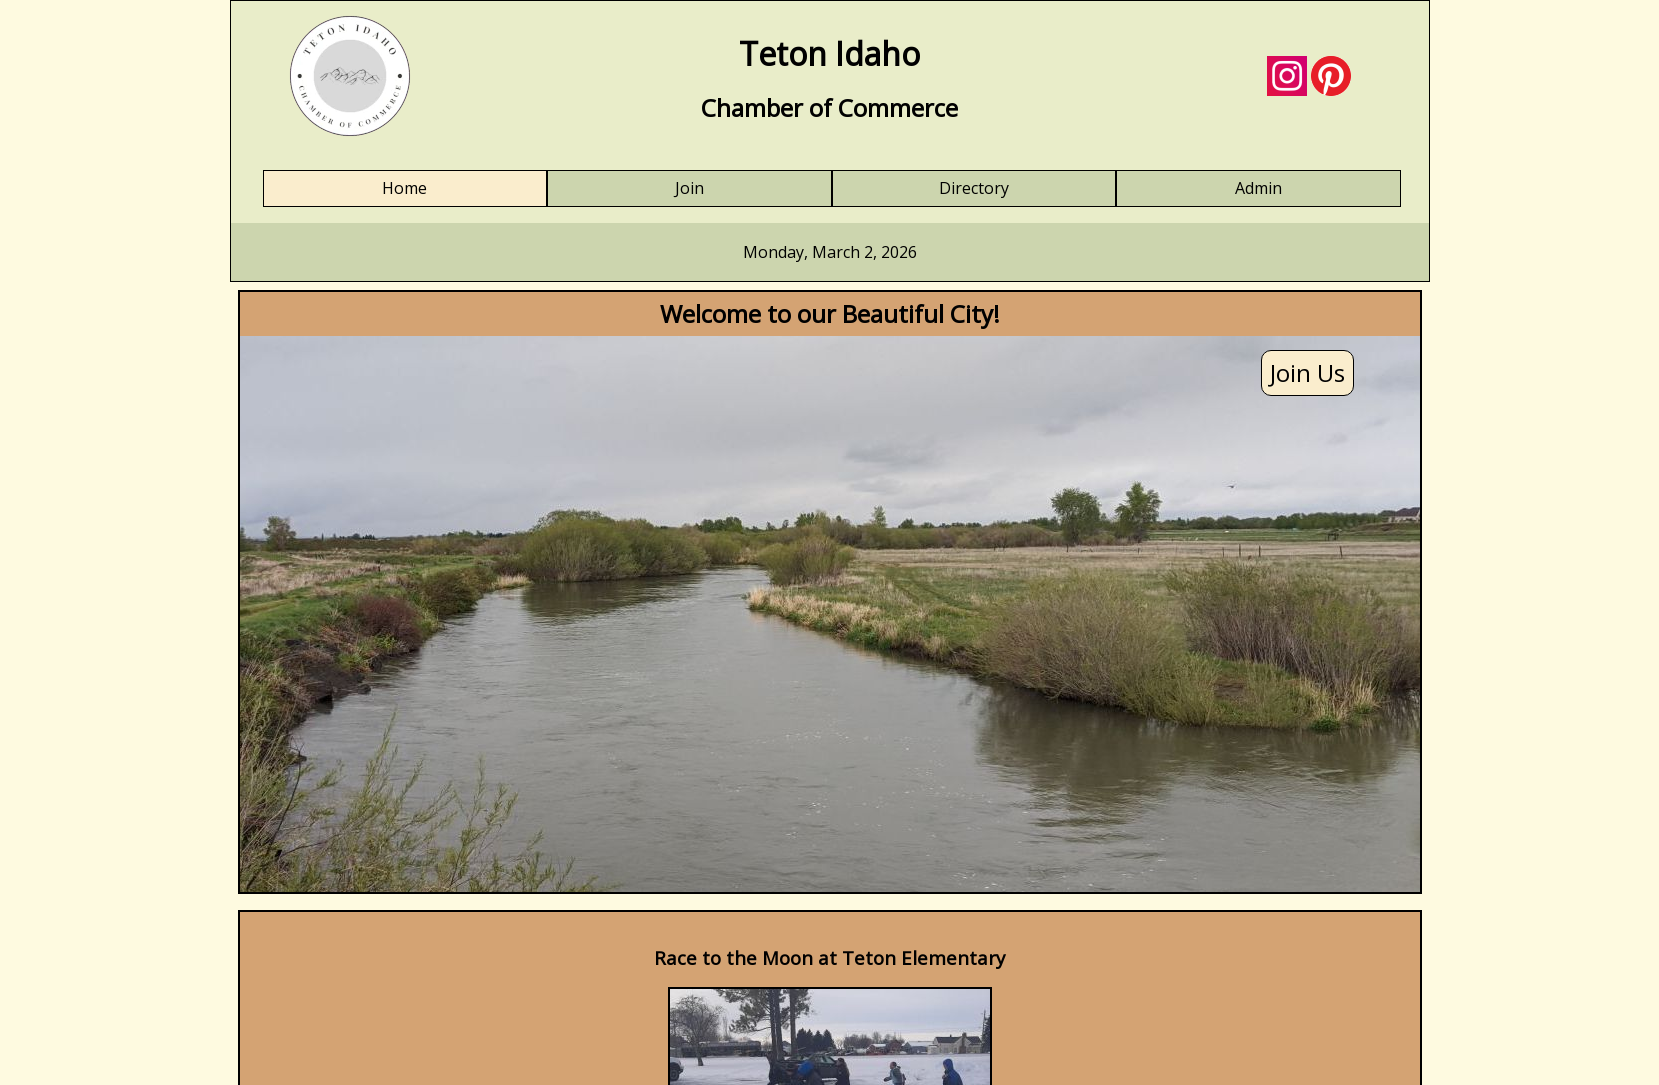

Verified header title text is 'Teton Idaho'
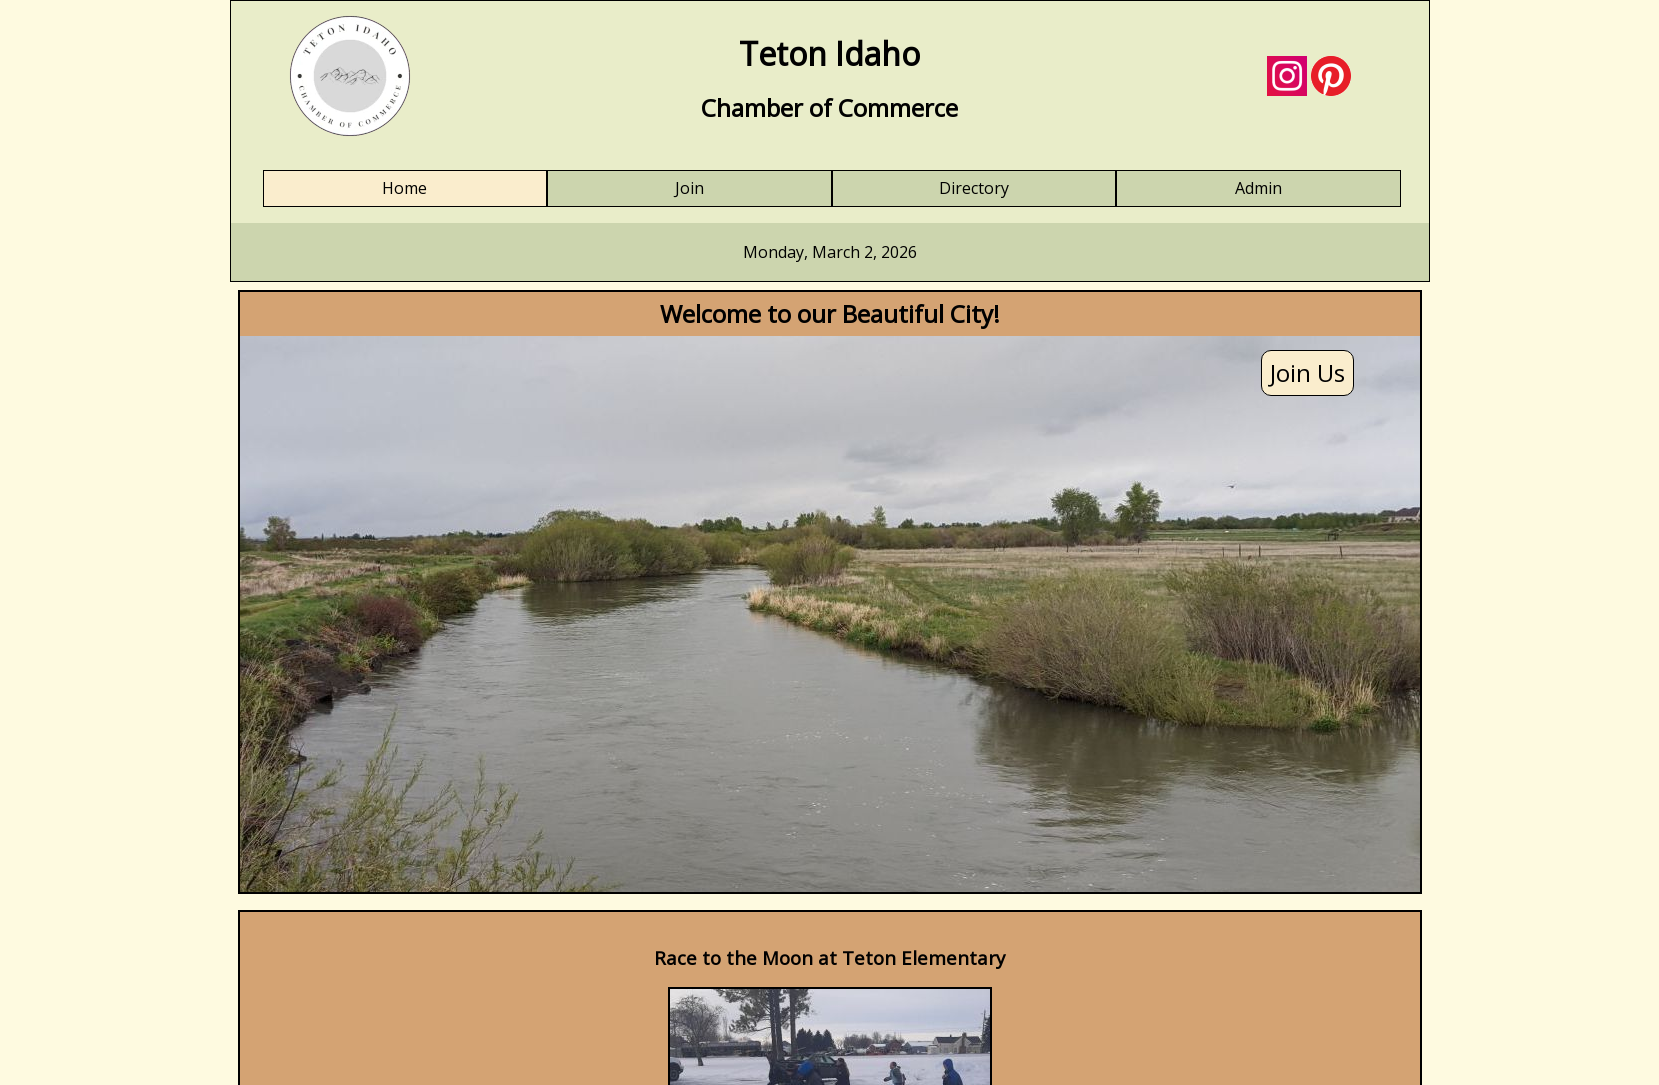

Verified header subtitle text is 'Chamber of Commerce'
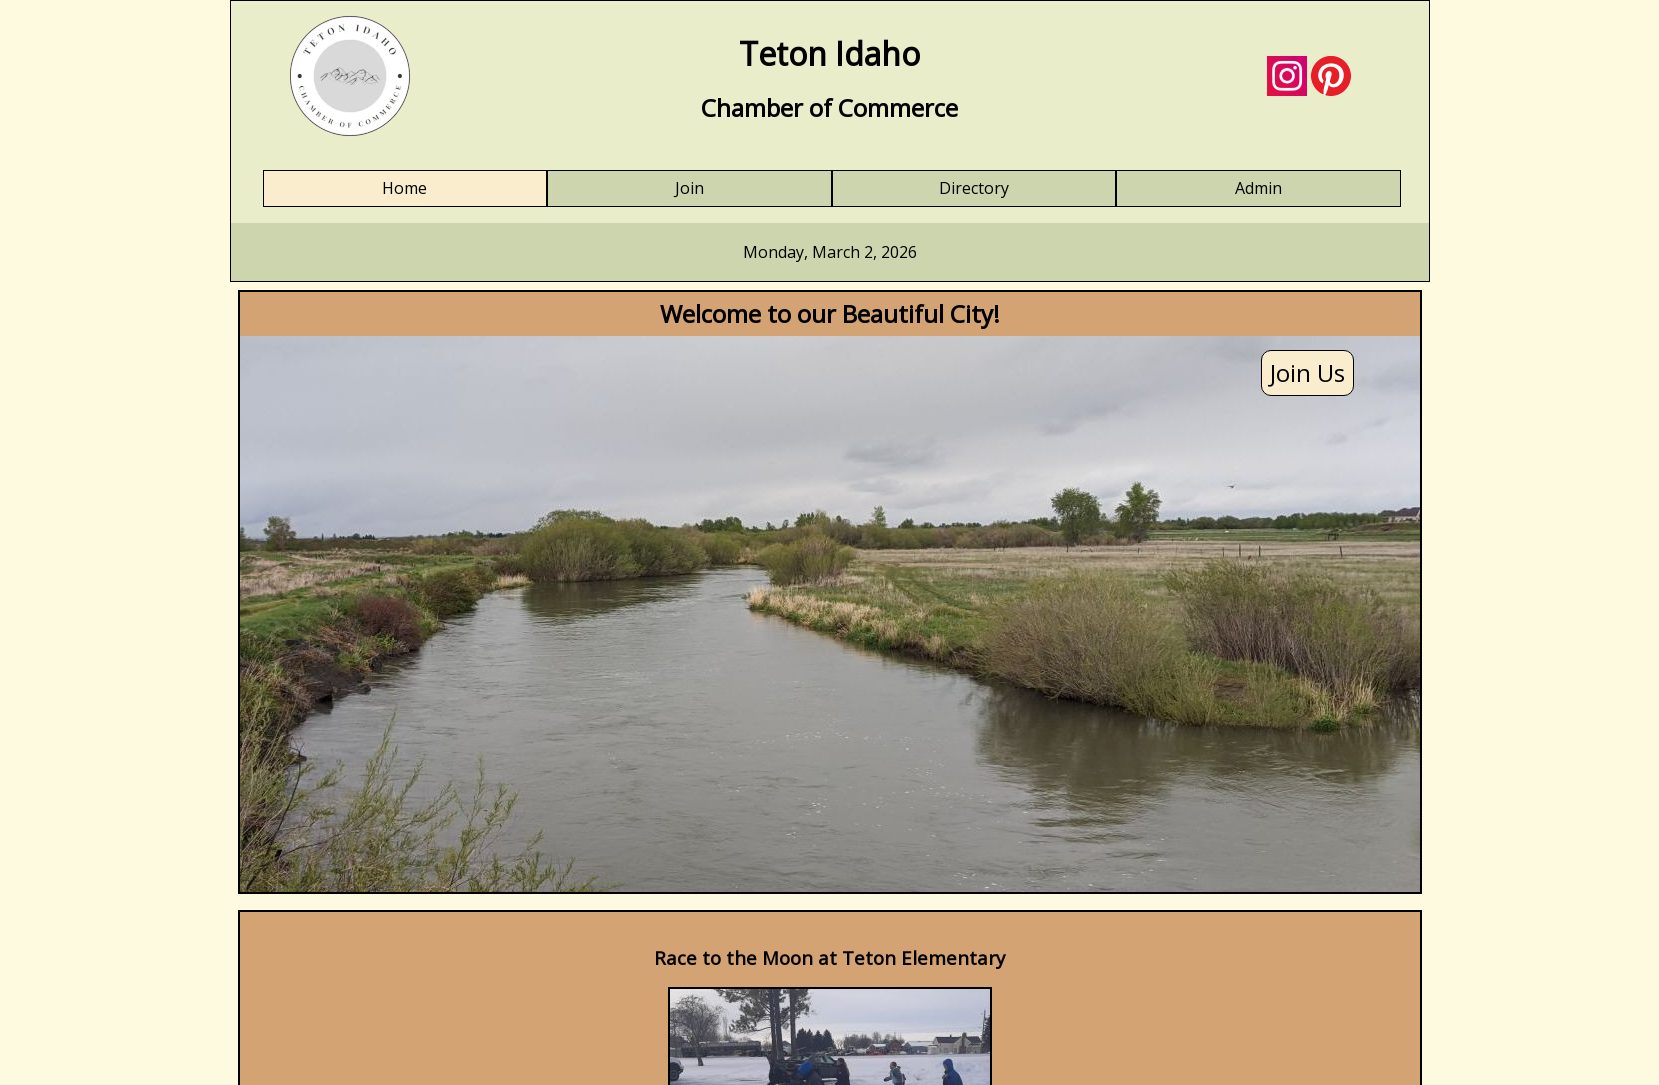

Verified page title is 'Teton Idaho CoC'
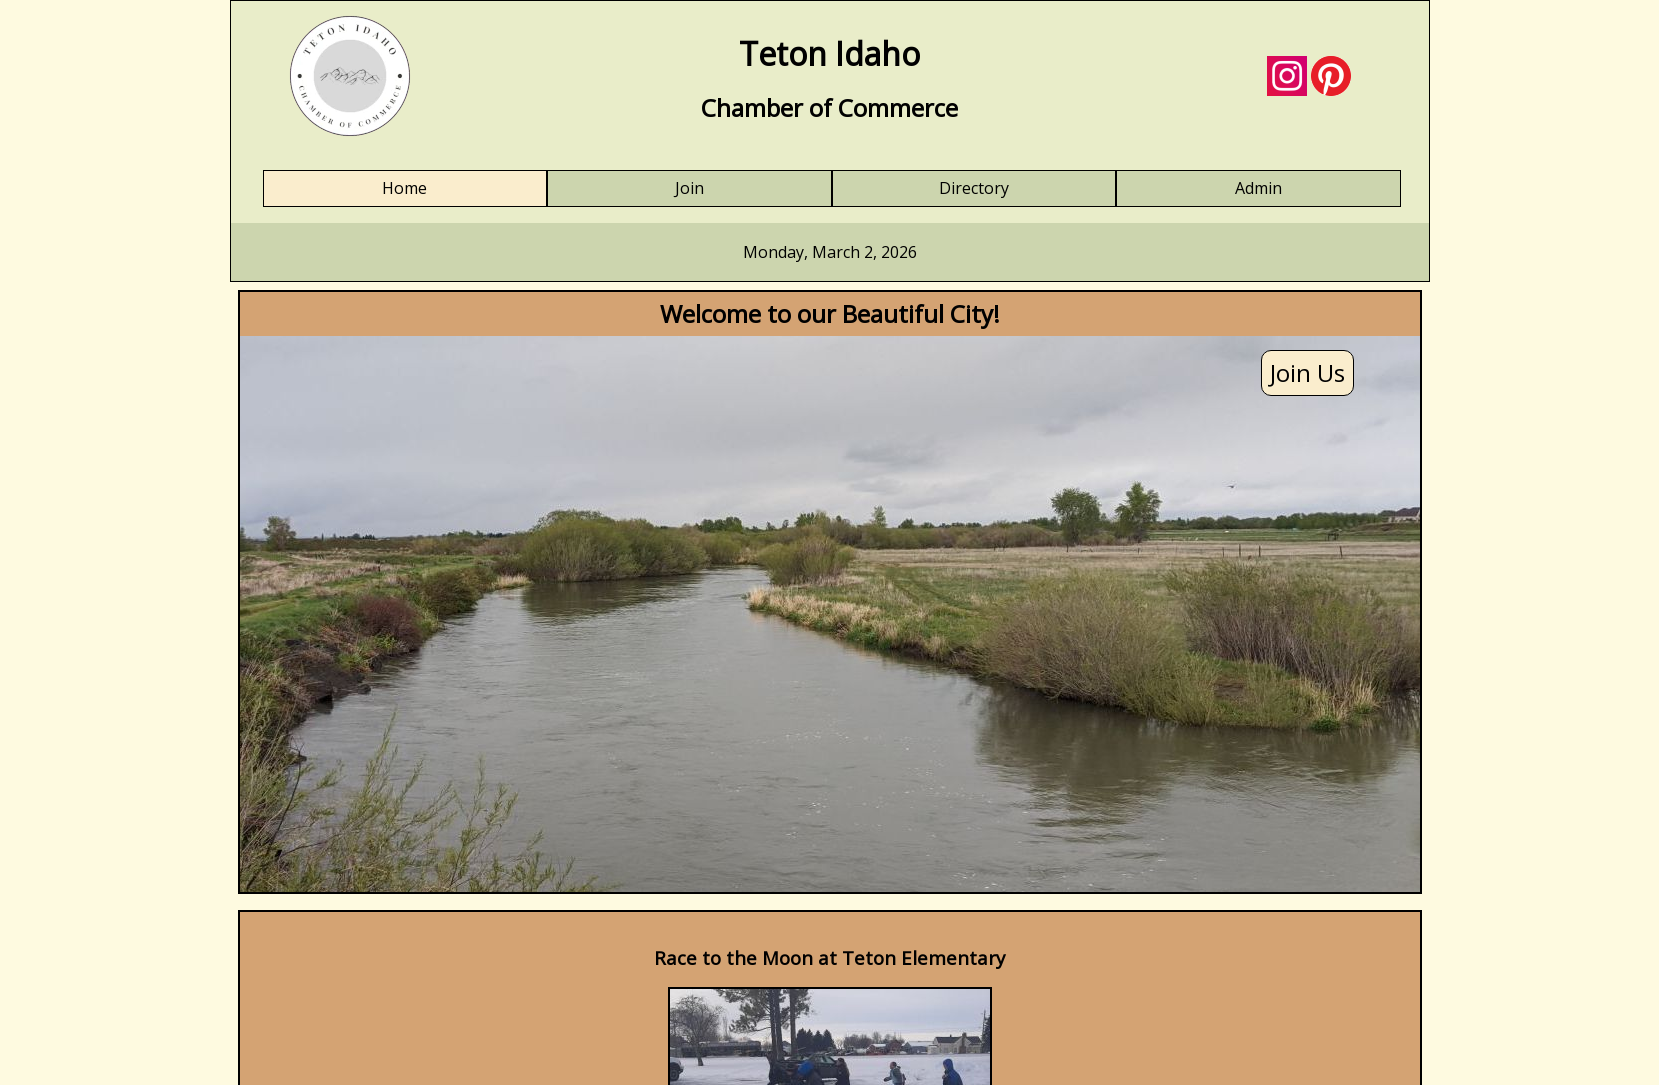

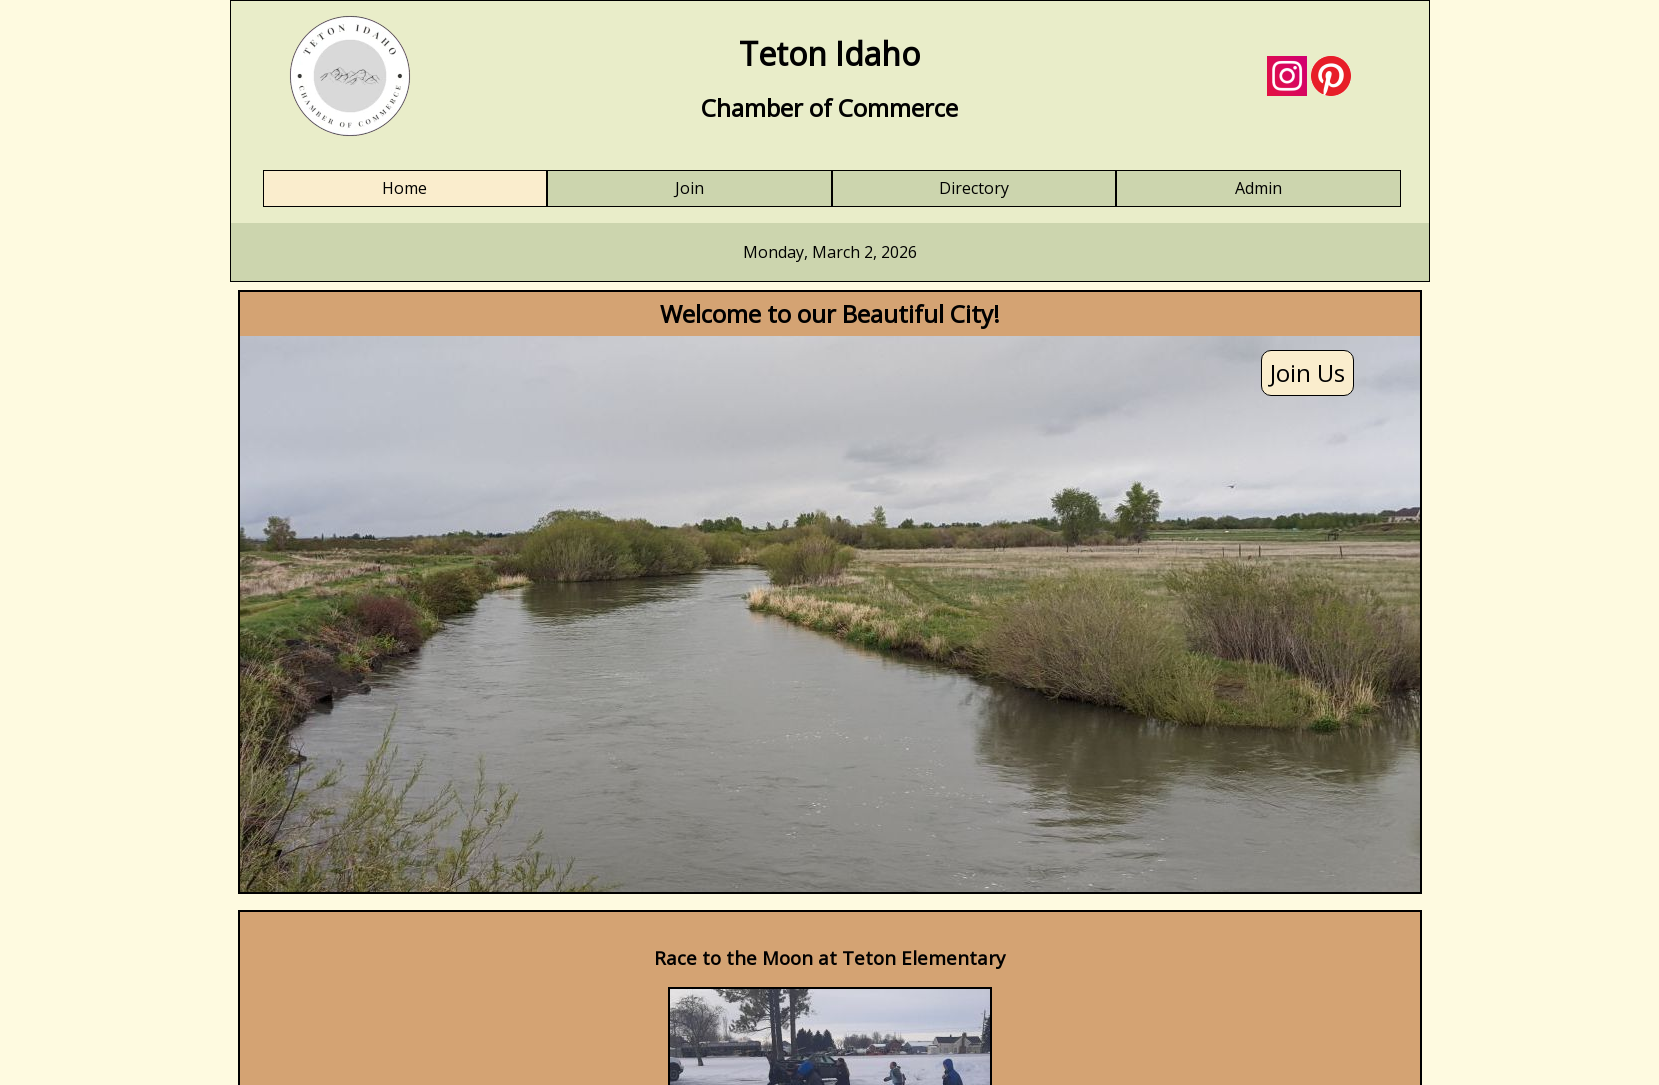